Tests JavaScript prompt alert functionality by clicking a button to trigger a prompt, entering text, accepting the alert, and verifying the entered text is displayed in the result message.

Starting URL: https://testcenter.techproeducation.com/index.php?page=javascript-alerts

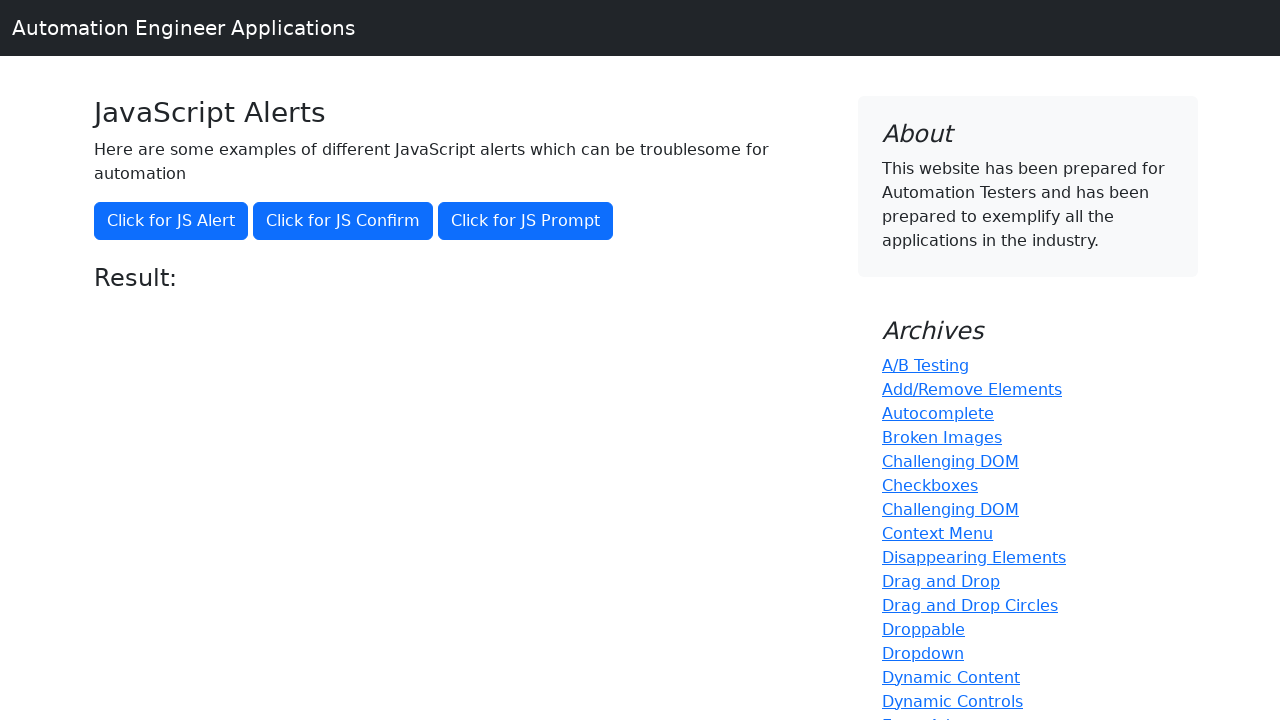

Clicked button to trigger JavaScript prompt alert at (526, 221) on xpath=//button[@onclick='jsPrompt()']
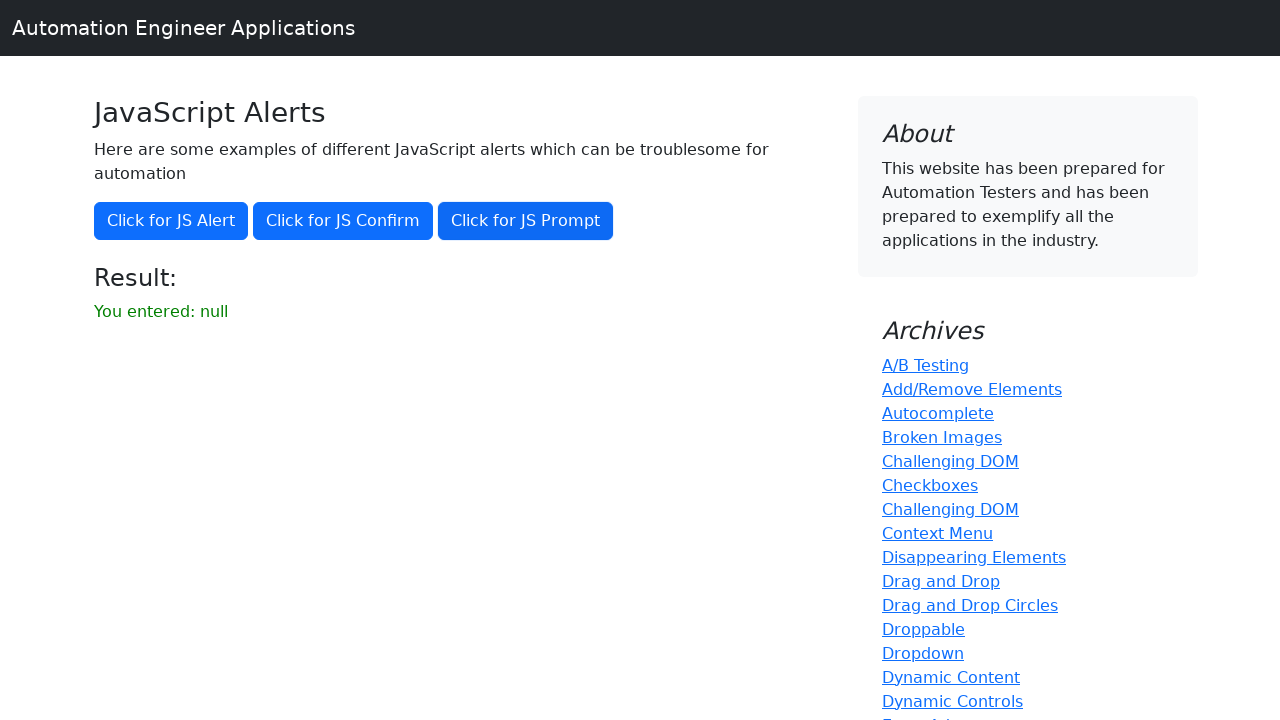

Set up dialog handler to accept prompt with text 'Exaharious'
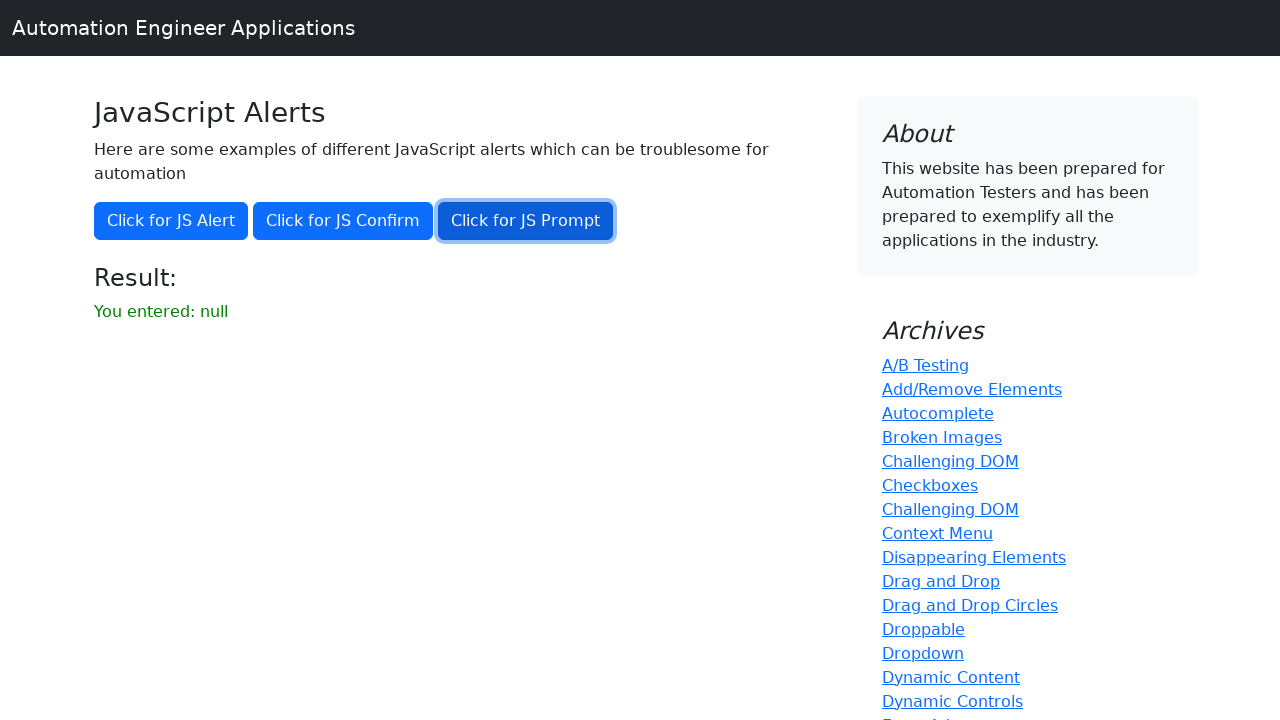

Clicked button again to trigger prompt dialog with handler active at (526, 221) on xpath=//button[@onclick='jsPrompt()']
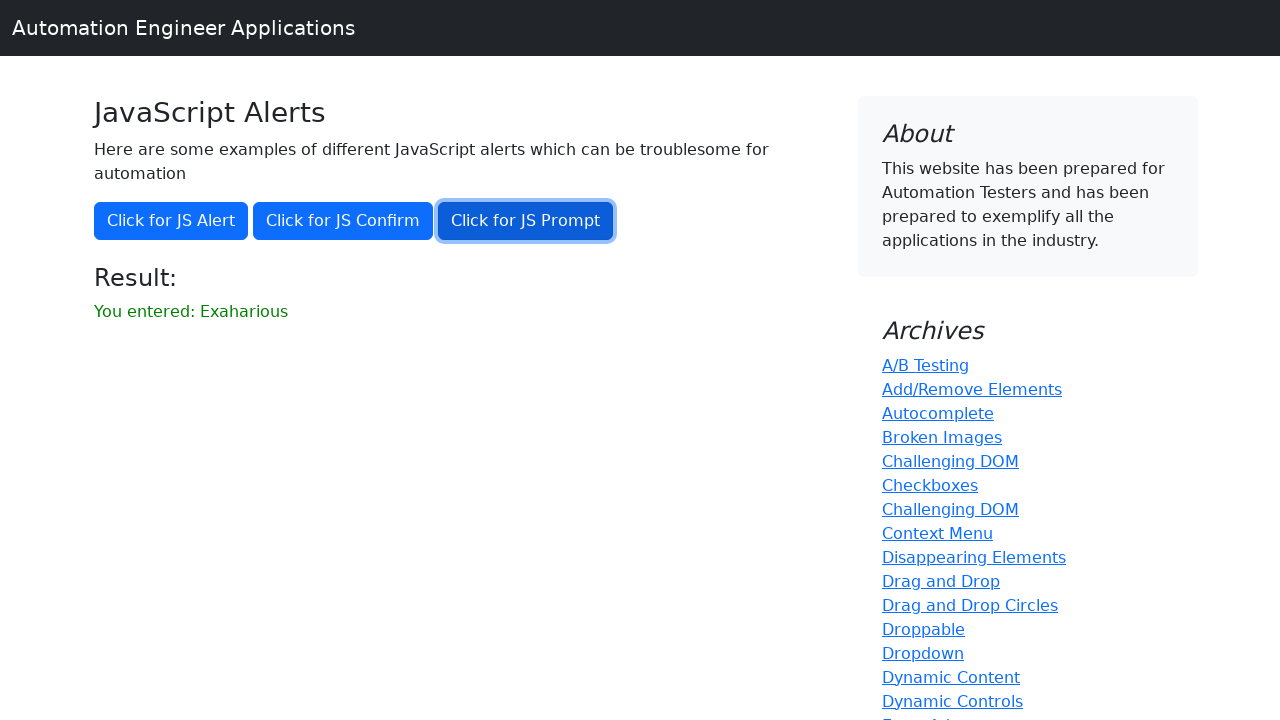

Waited for result message element to appear
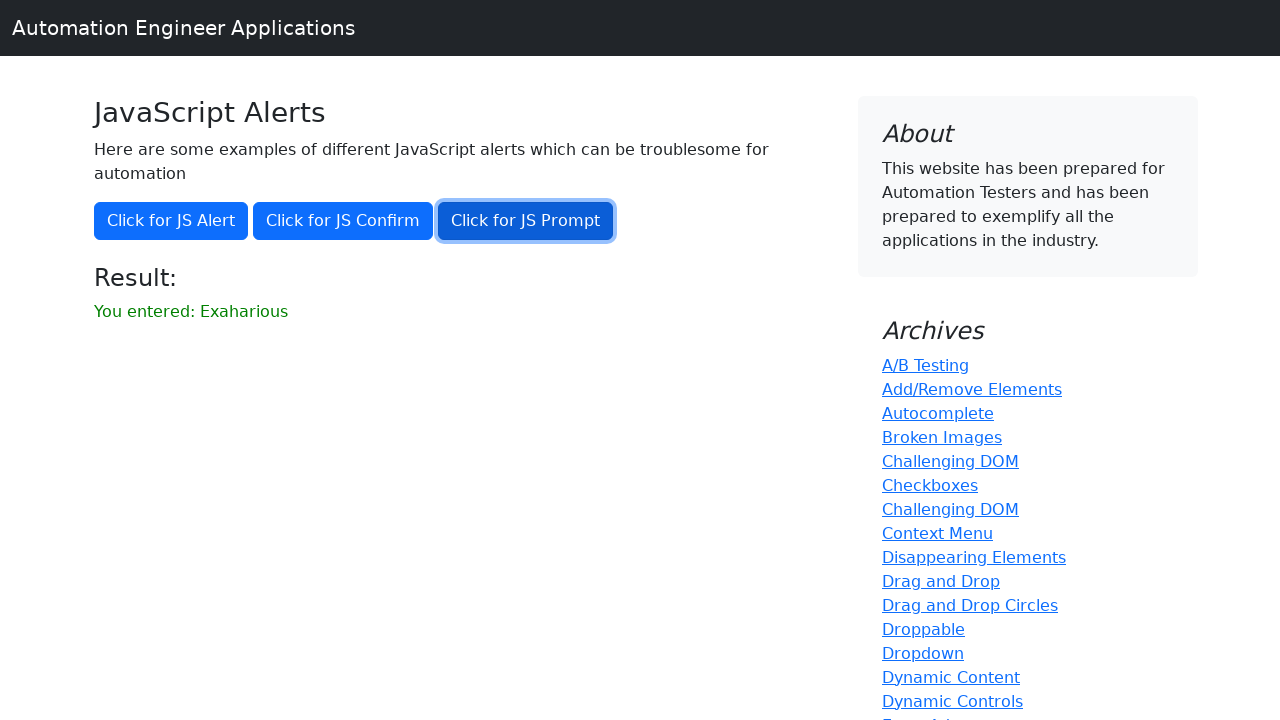

Retrieved result message text content
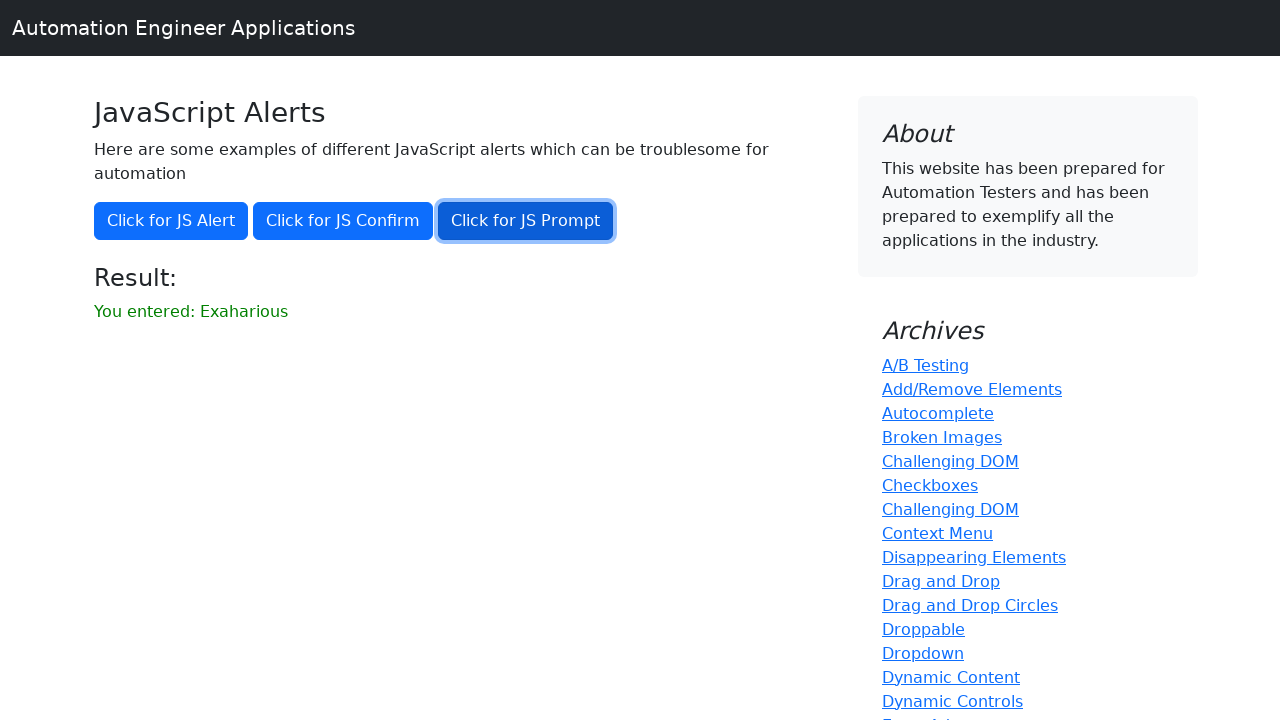

Verified that entered text 'Exaharious' is present in result message
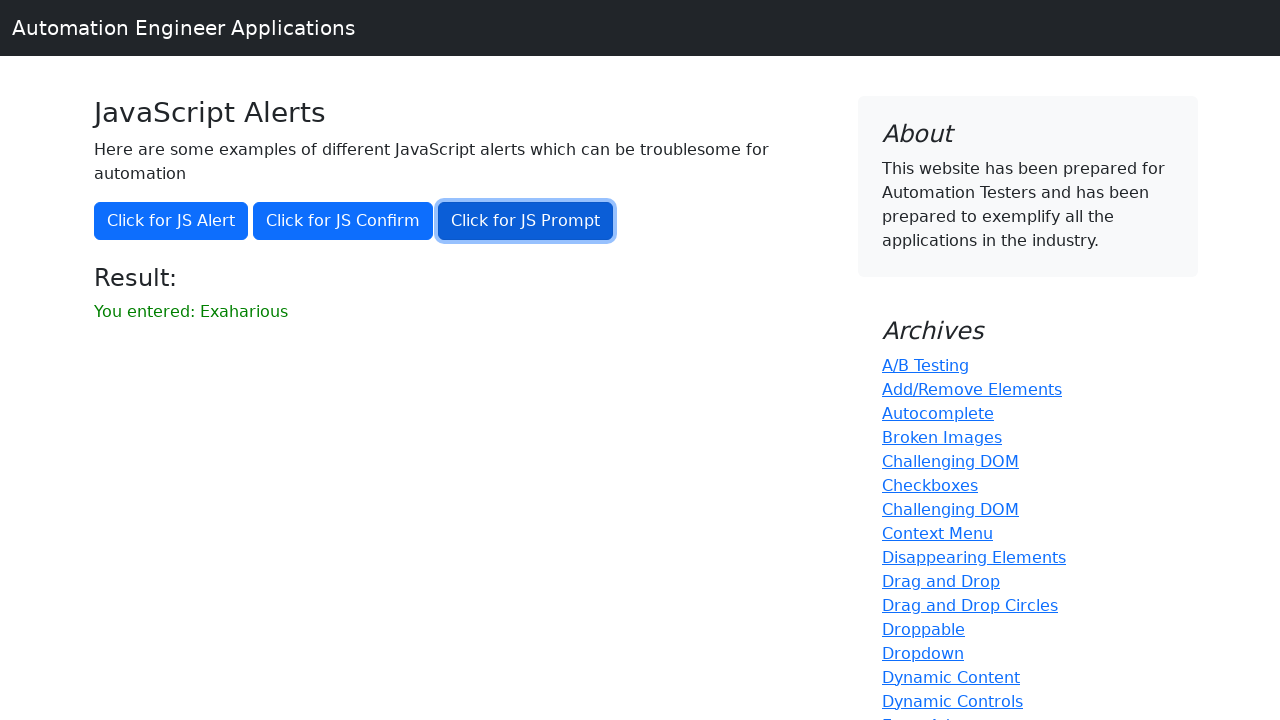

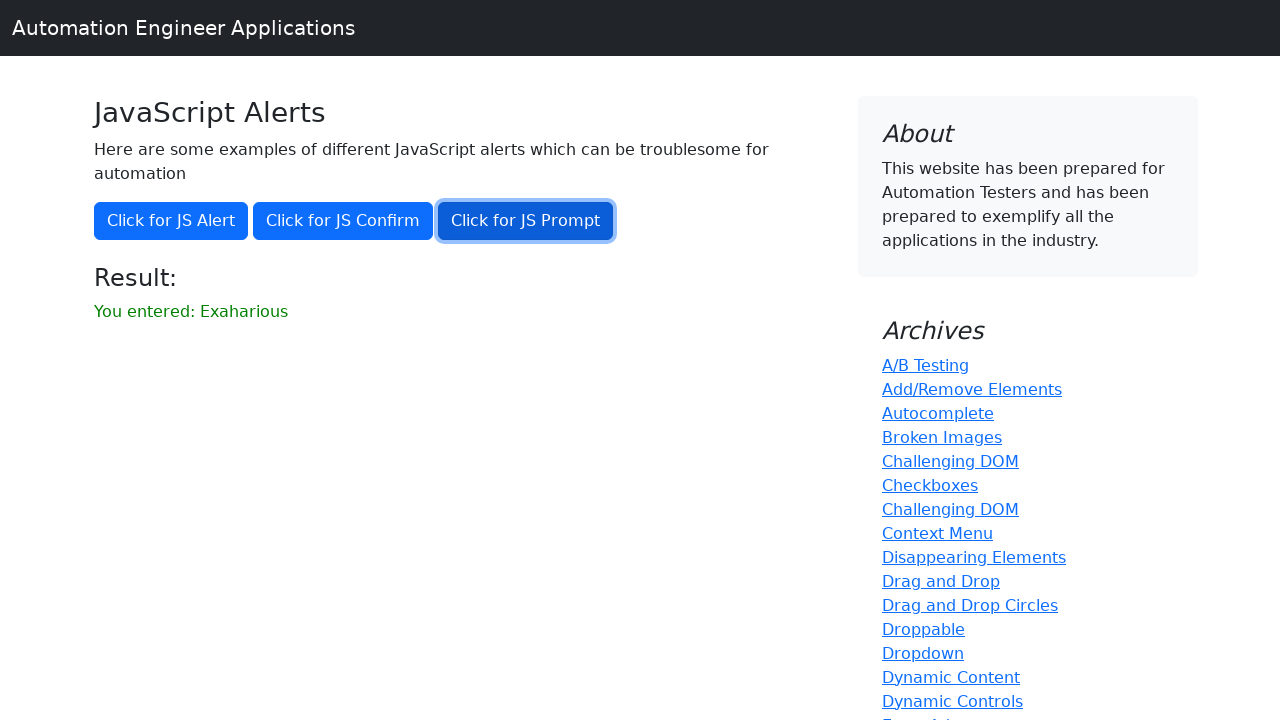